Tests JavaScript alert handling by clicking the alert button and accepting it

Starting URL: https://the-internet.herokuapp.com/javascript_alerts

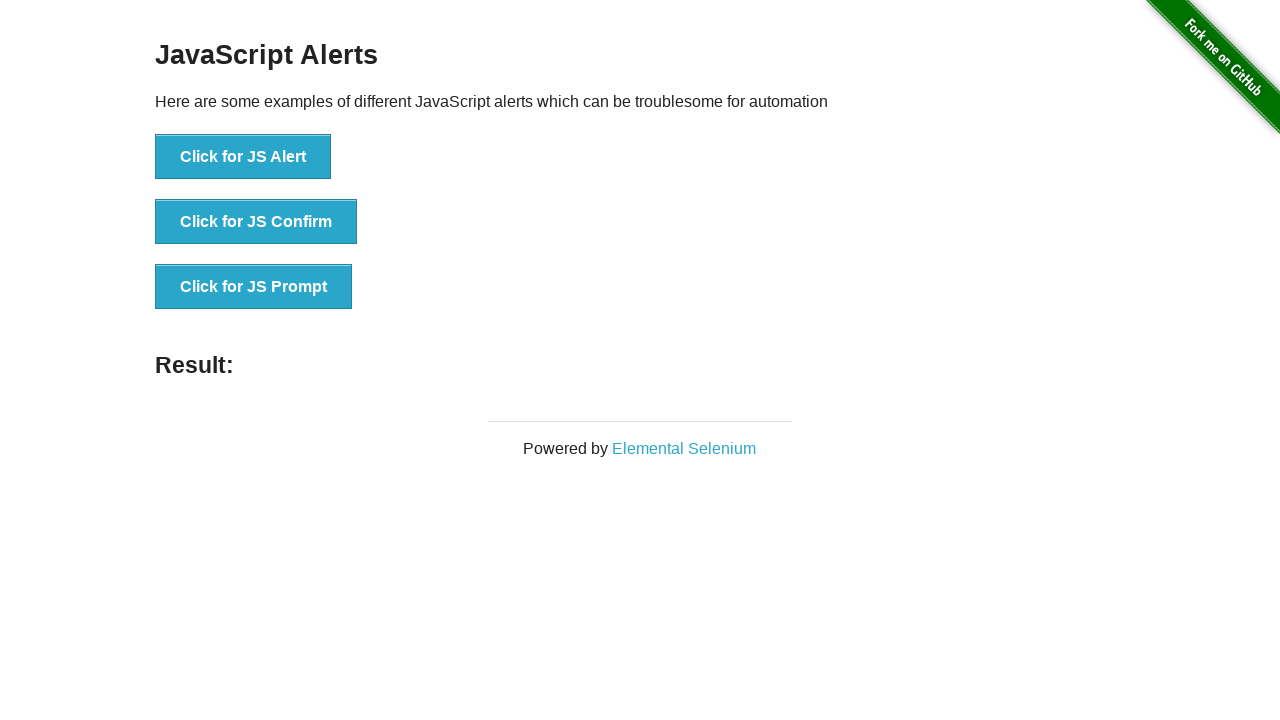

Clicked the 'Click for JS Alert' button at (243, 157) on xpath=//button[.='Click for JS Alert']
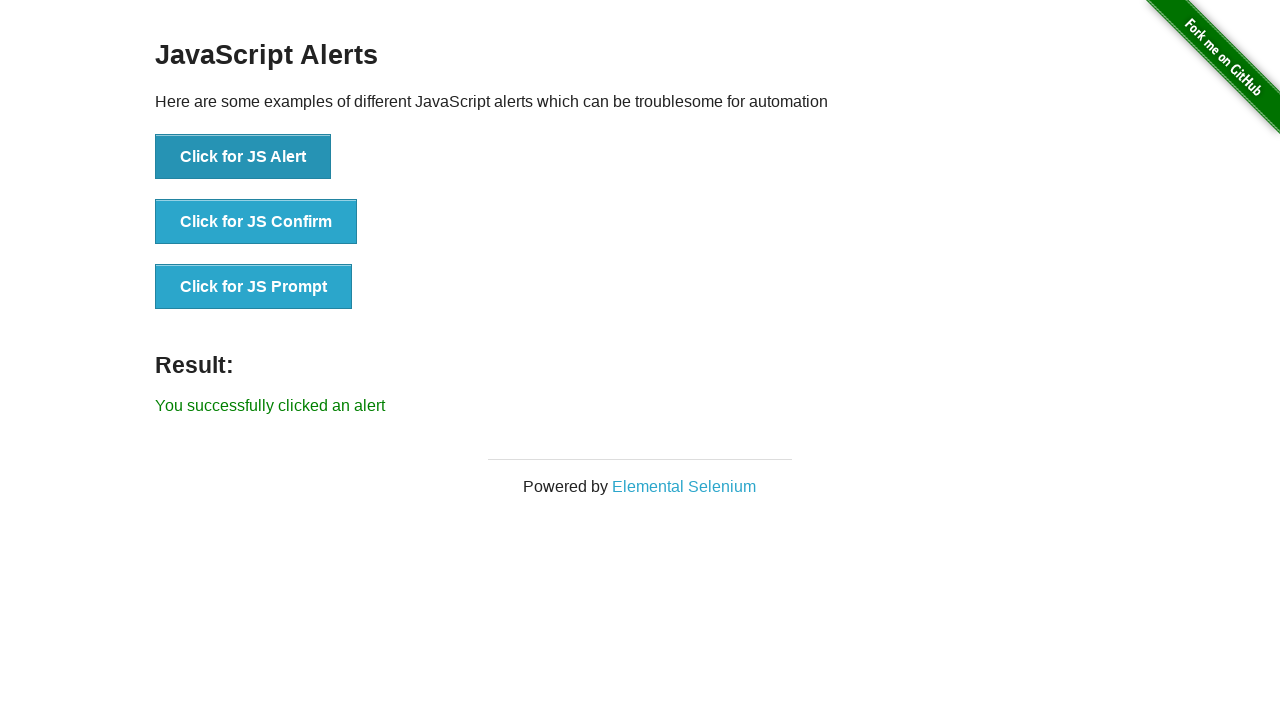

Set up dialog handler to accept JavaScript alert
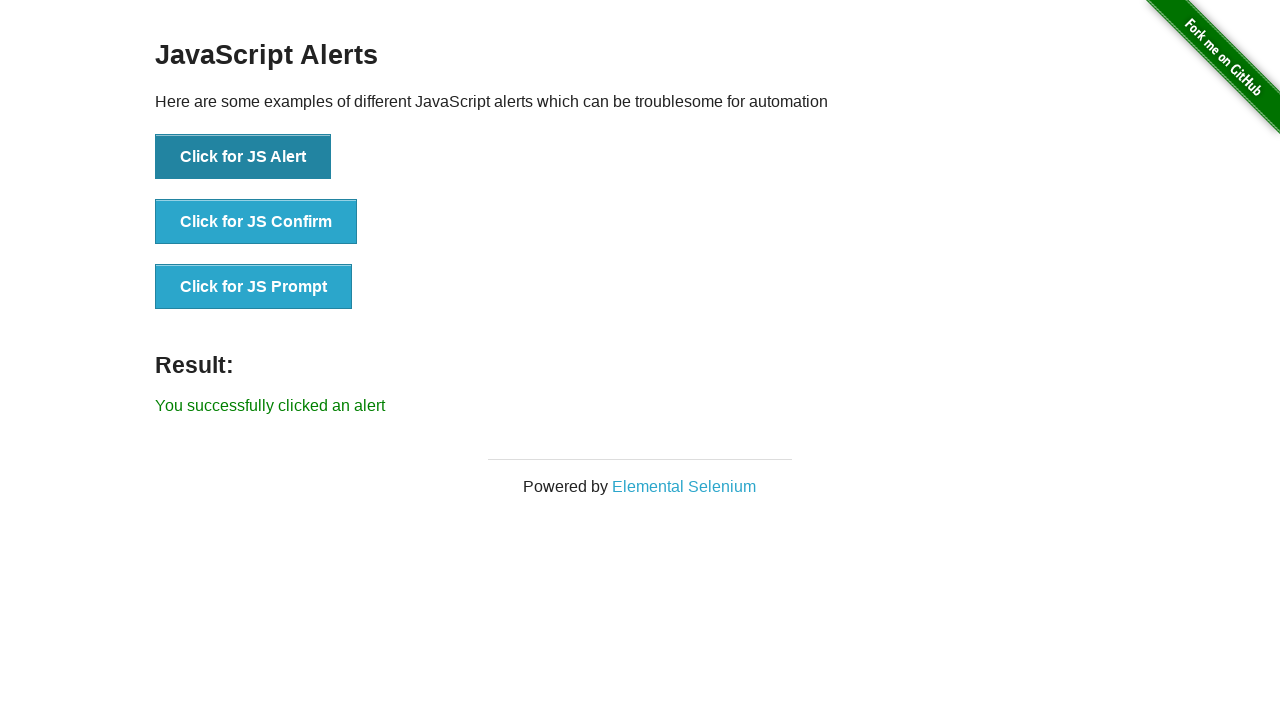

Verified success message 'You successfully clicked an alert' appeared
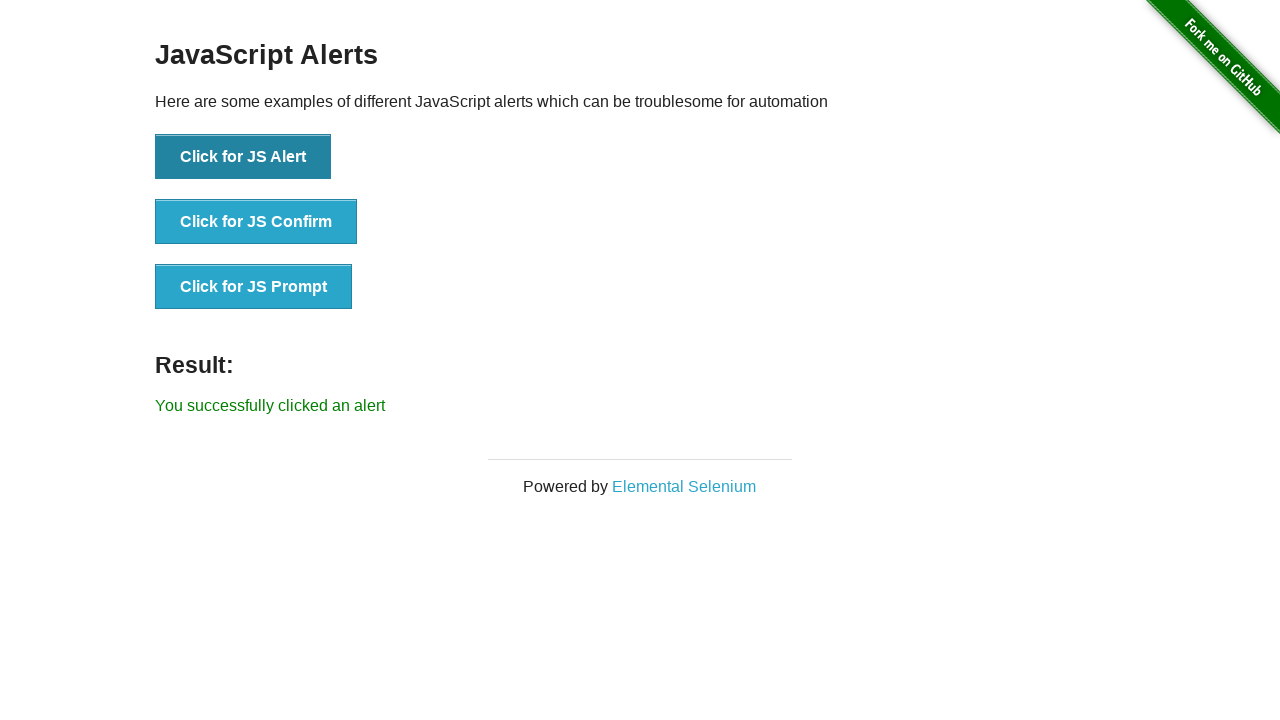

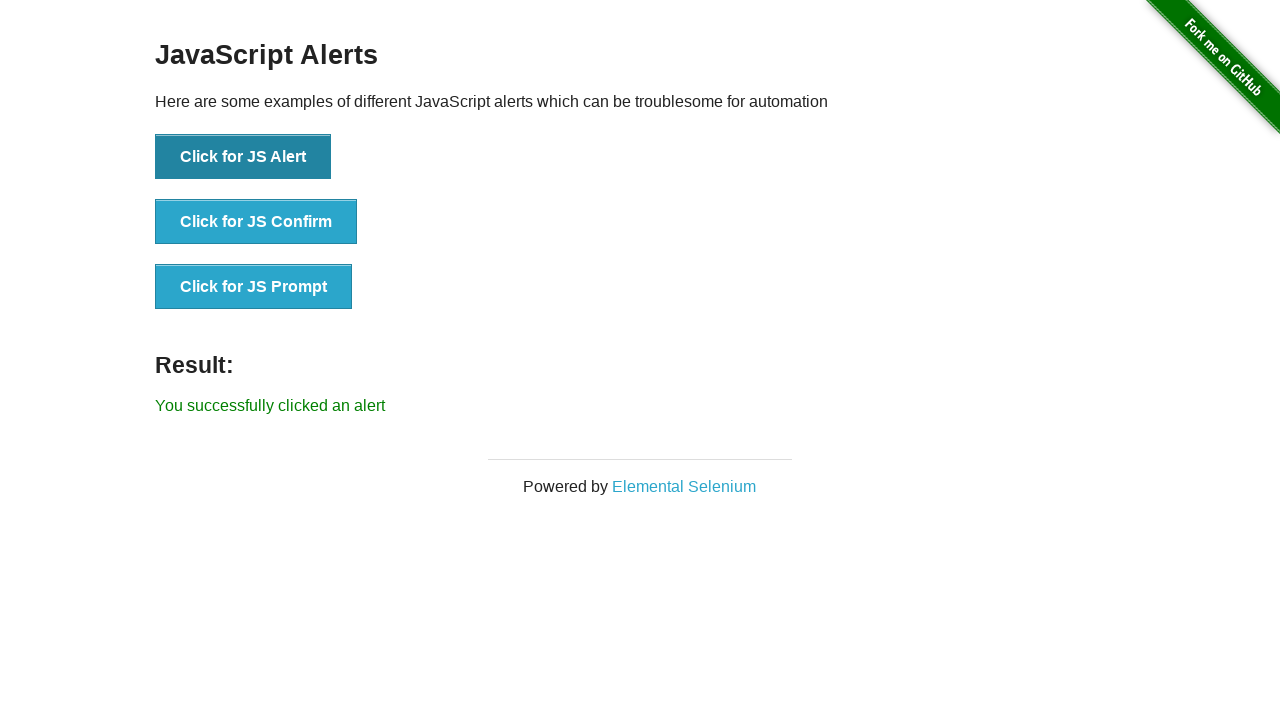